Tests right-click (context click) functionality by right-clicking a button and verifying the success message appears

Starting URL: https://demoqa.com/buttons

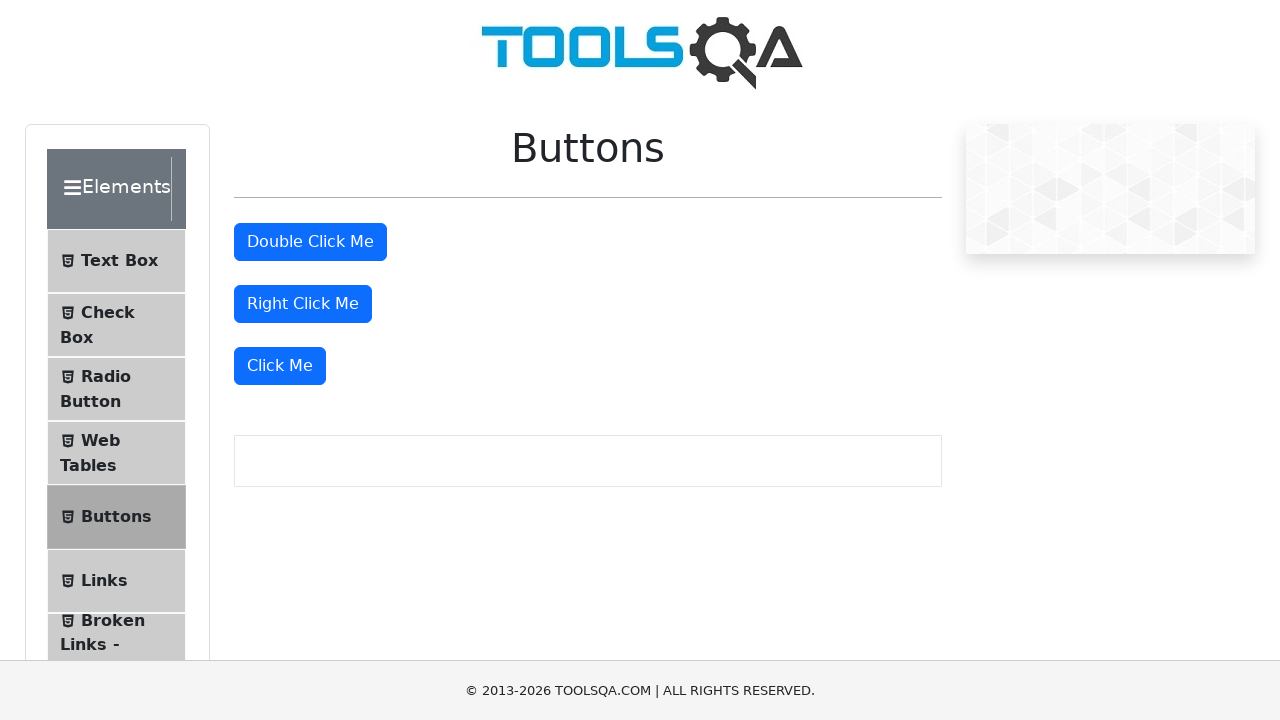

Right-clicked the right click button at (303, 304) on #rightClickBtn
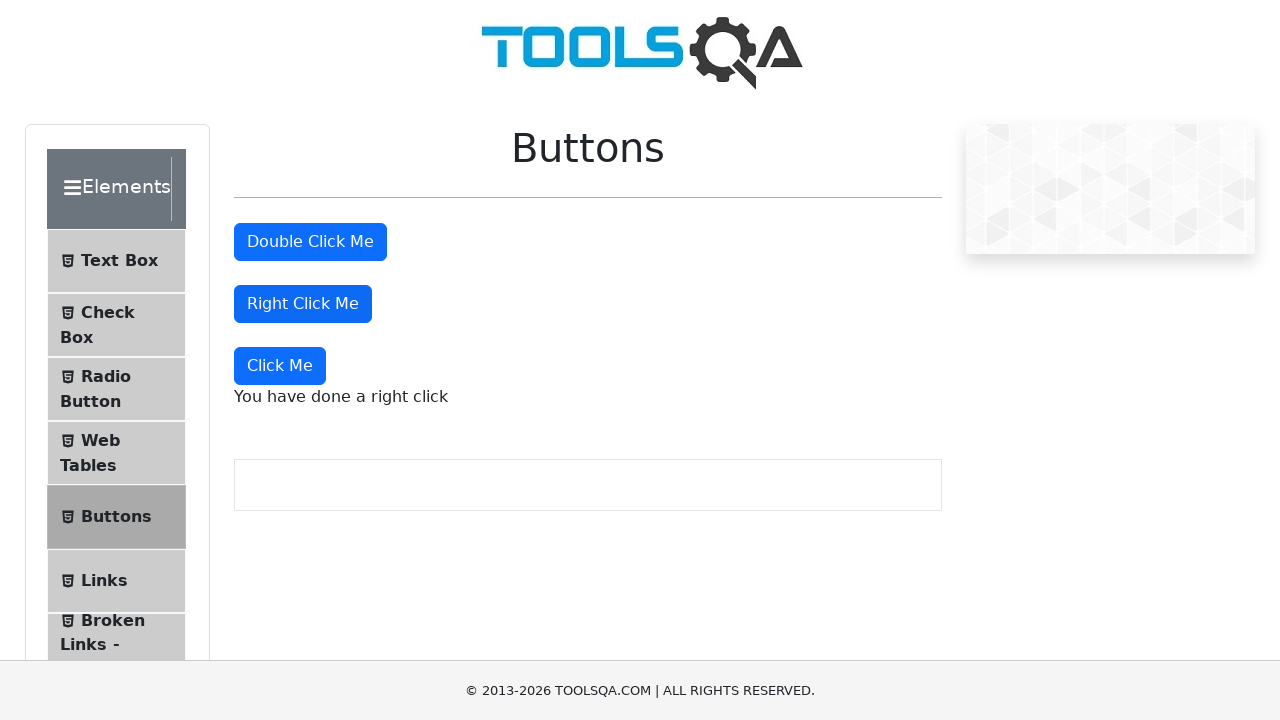

Right-click message element appeared
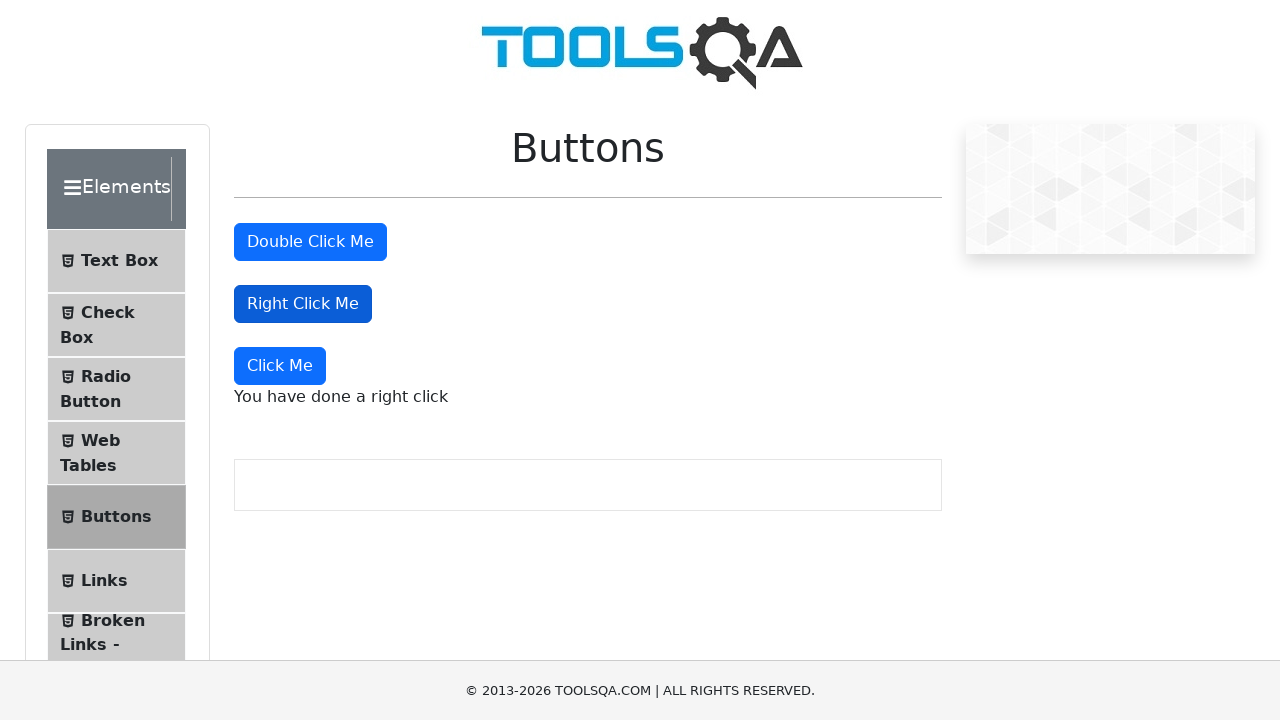

Located the right-click message element
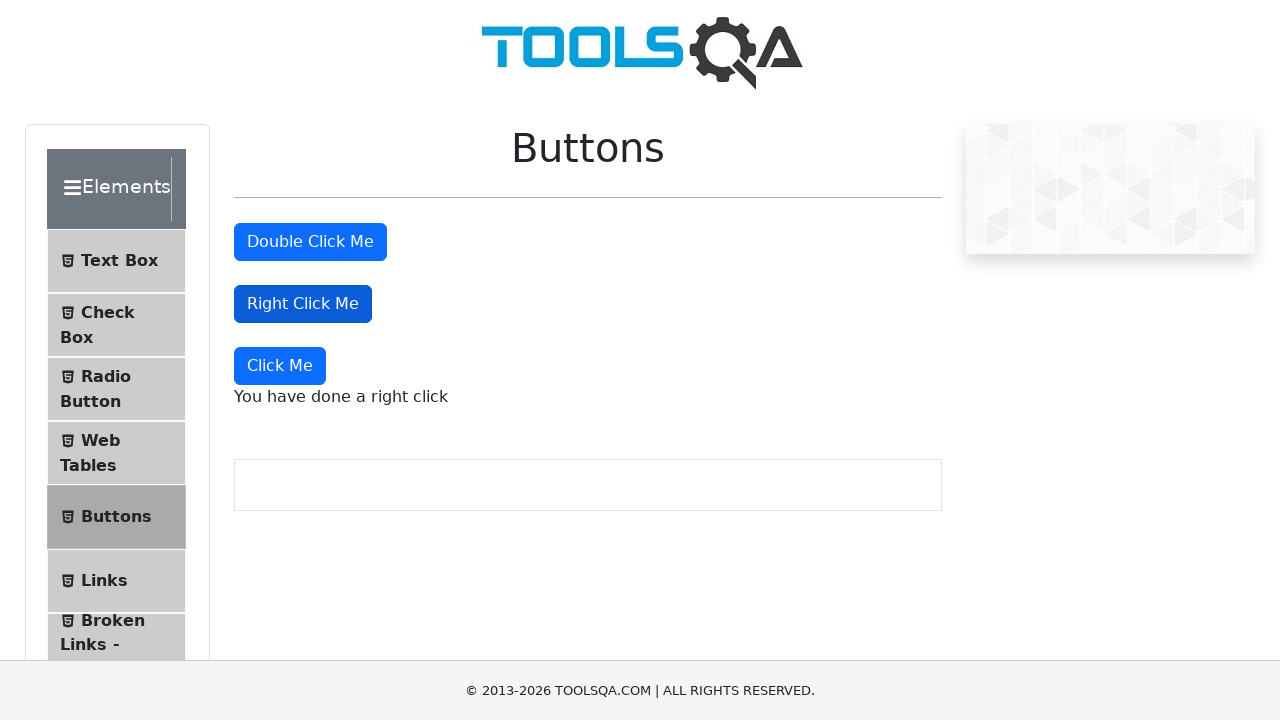

Verified success message displays 'You have done a right click'
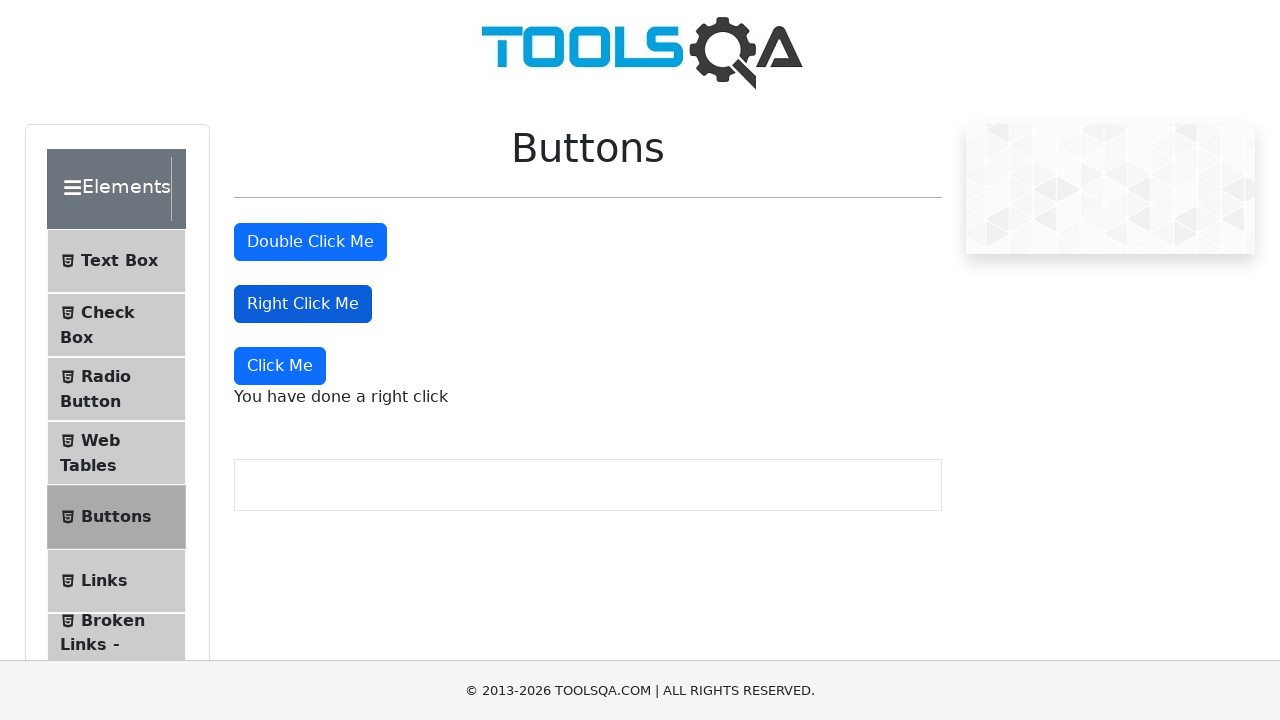

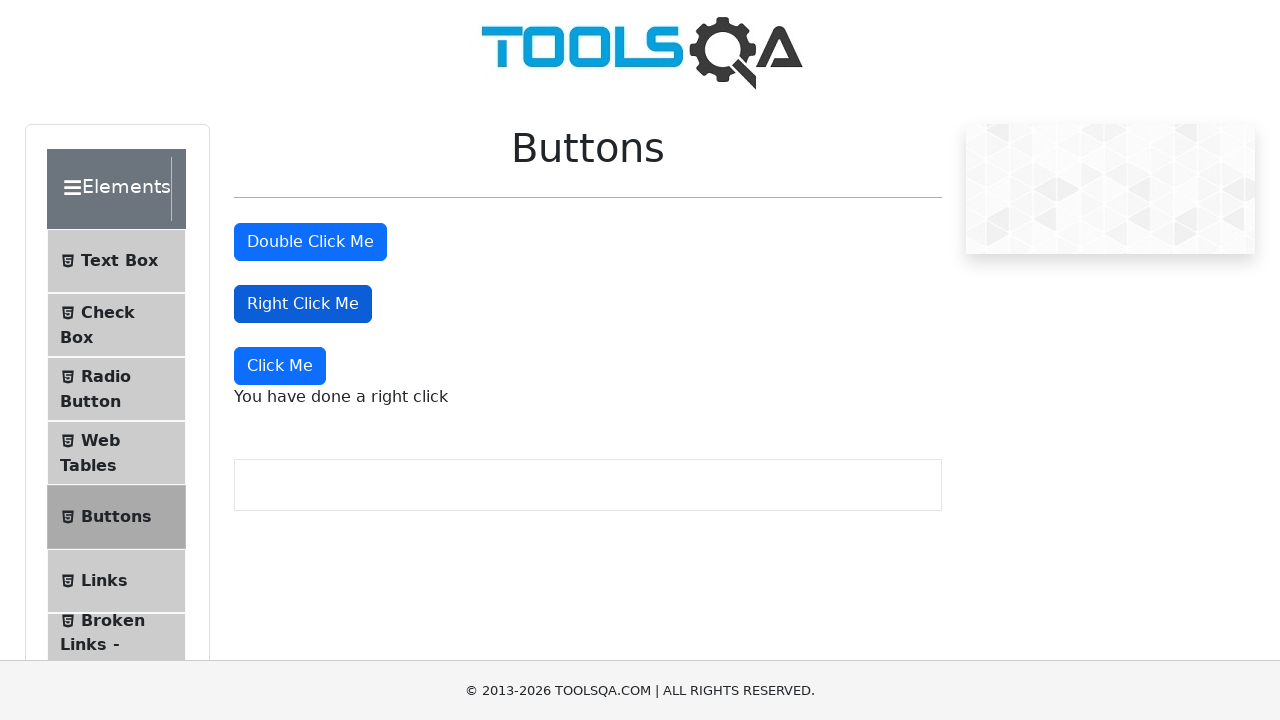